Tests the autocomplete functionality by entering an address into the autocomplete input field and interacting with it

Starting URL: https://formy-project.herokuapp.com/autocomplete

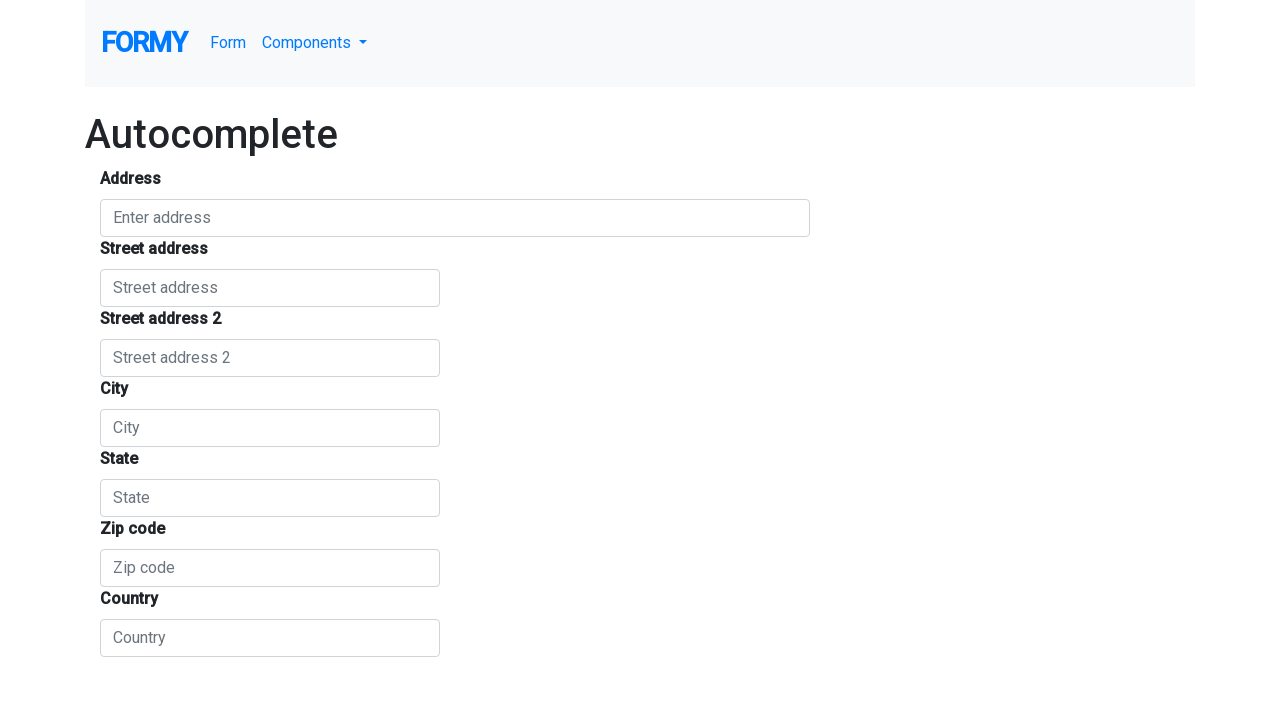

Filled autocomplete field with address '1555 Park Blvd, Palo Alto, CA' on #autocomplete
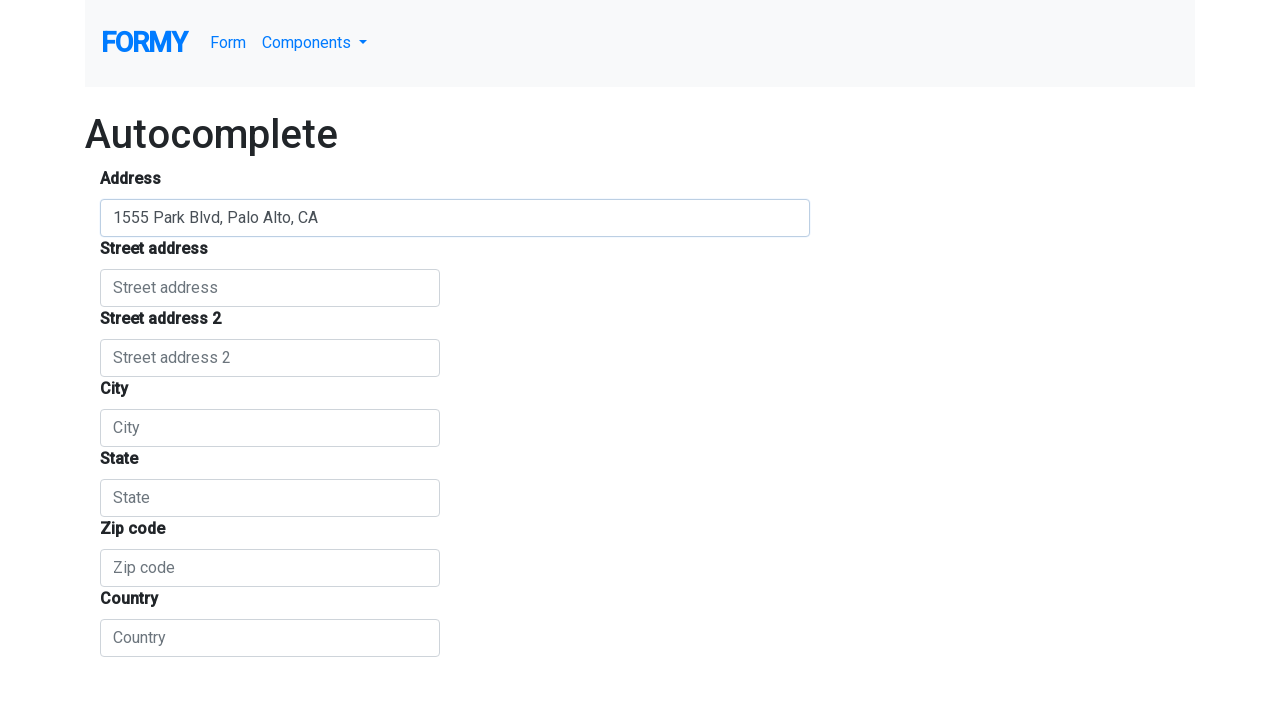

Waited 1 second for autocomplete suggestions to appear
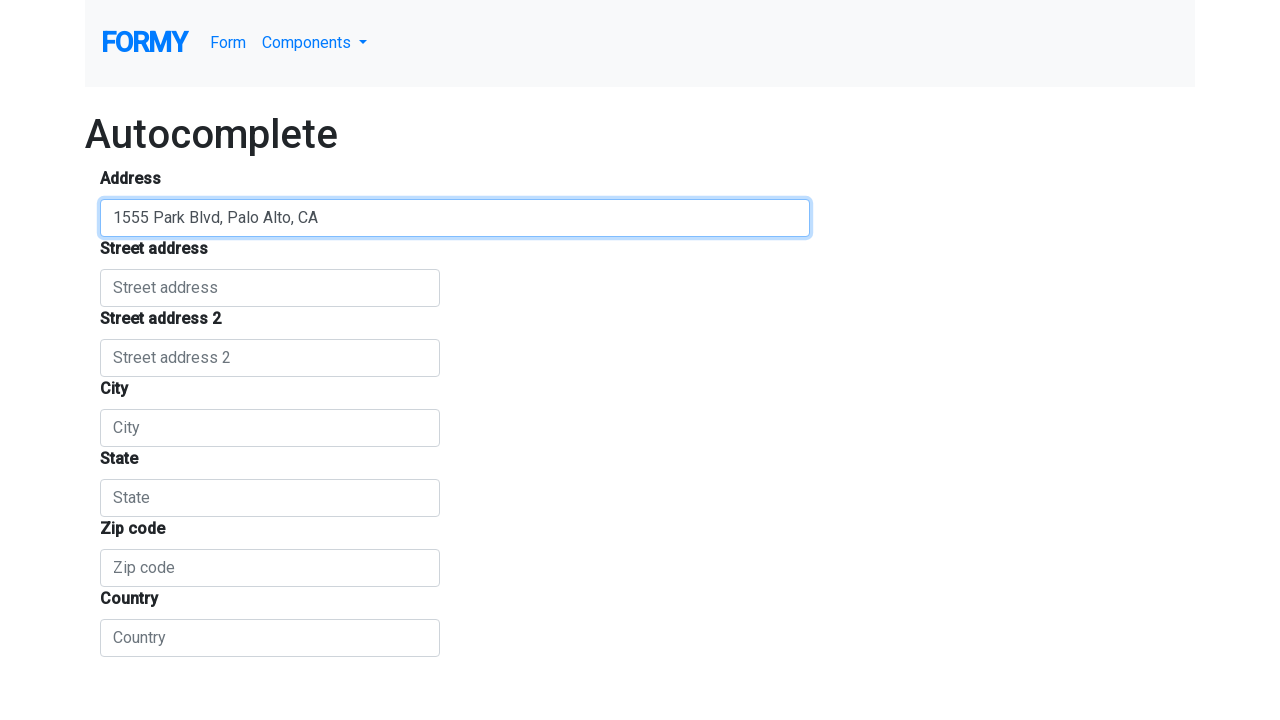

Clicked on autocomplete field to select suggestion at (455, 218) on #autocomplete
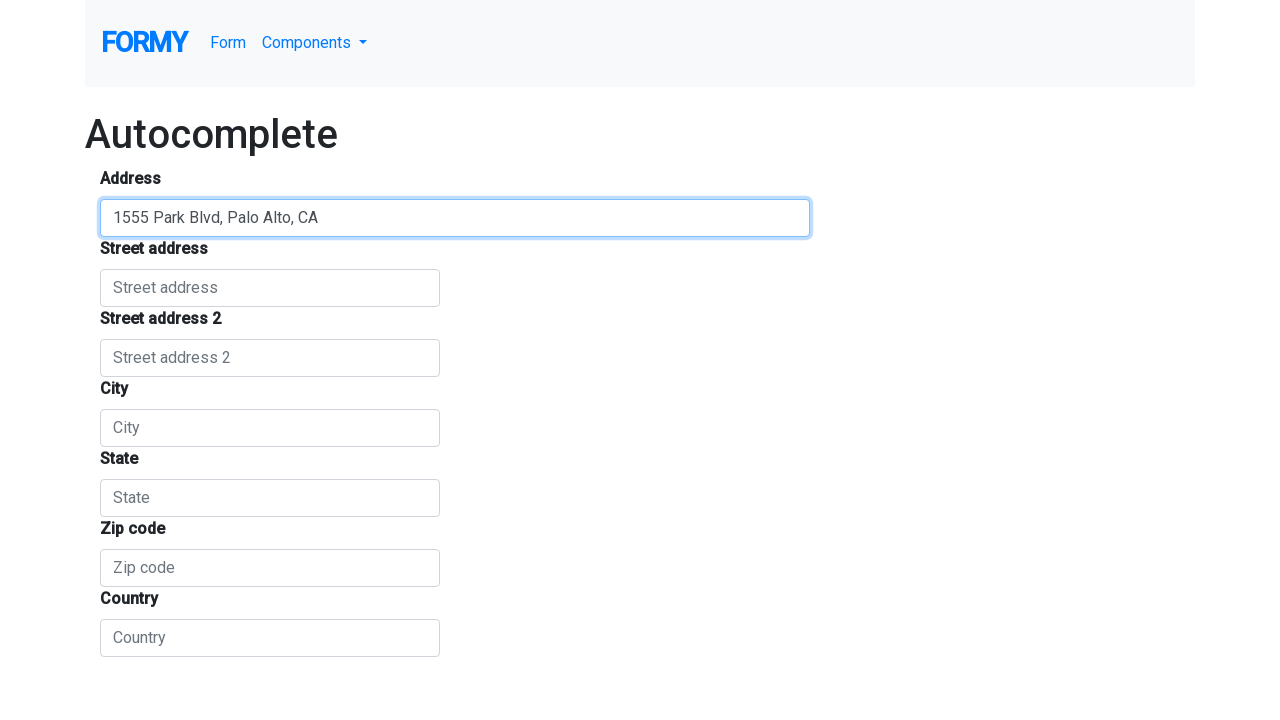

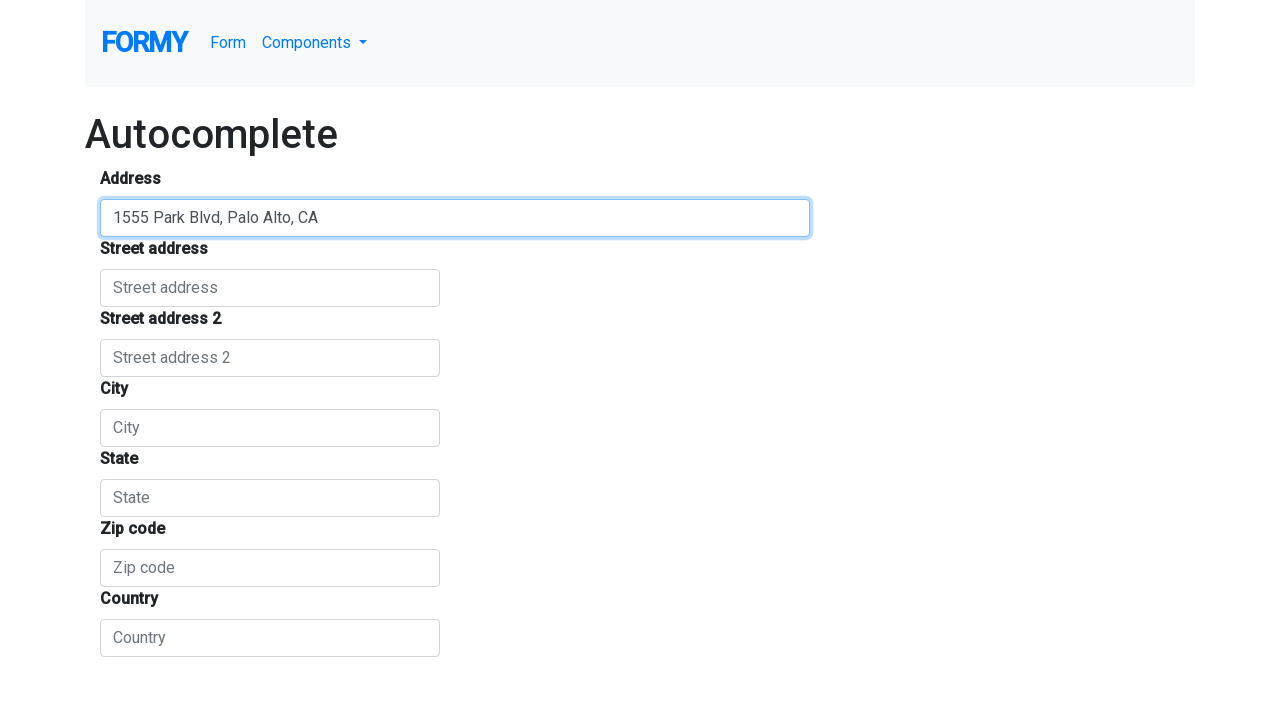